Tests editing a todo item by double-clicking and entering new text

Starting URL: https://demo.playwright.dev/todomvc

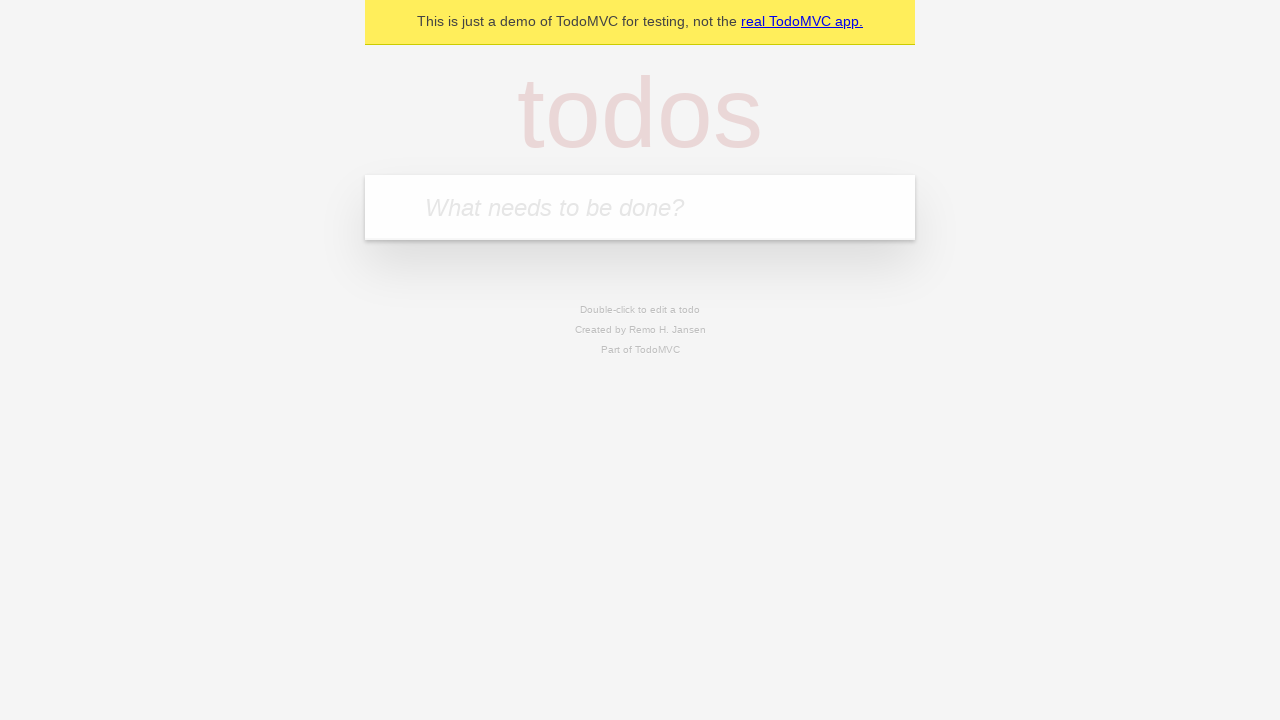

Filled todo input with 'buy some cheese' on internal:attr=[placeholder="What needs to be done?"i]
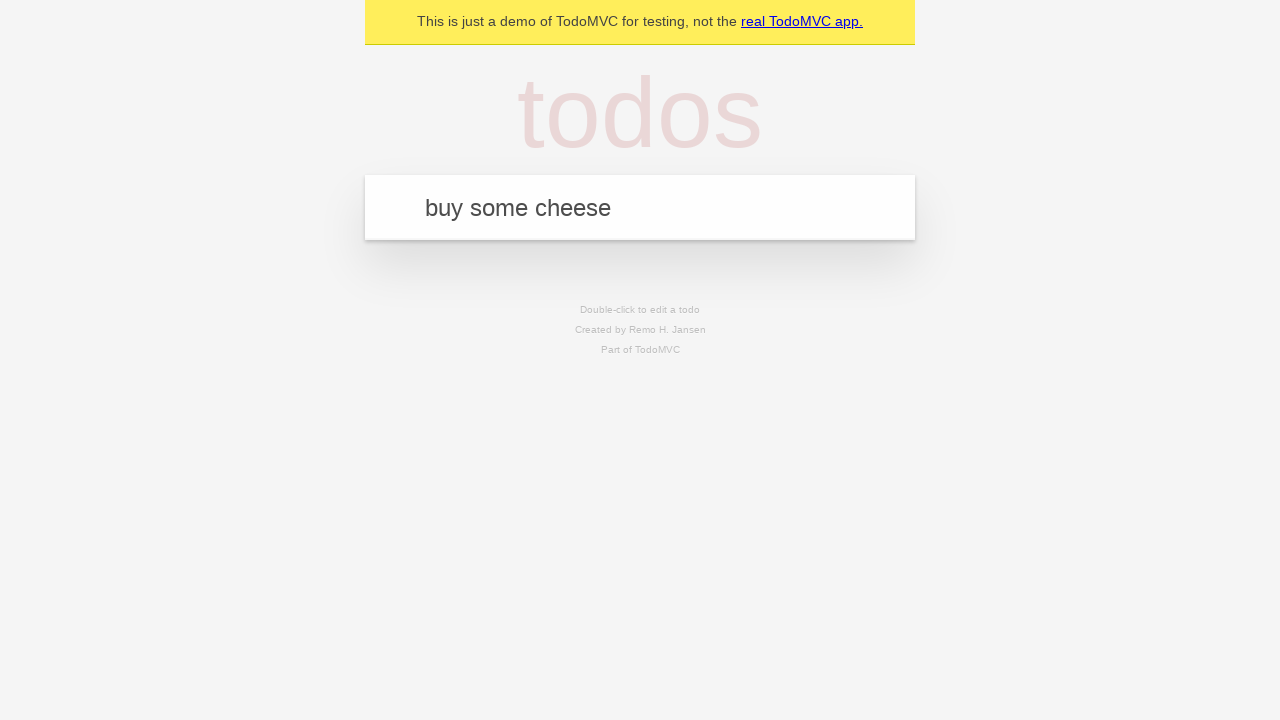

Pressed Enter to create todo 'buy some cheese' on internal:attr=[placeholder="What needs to be done?"i]
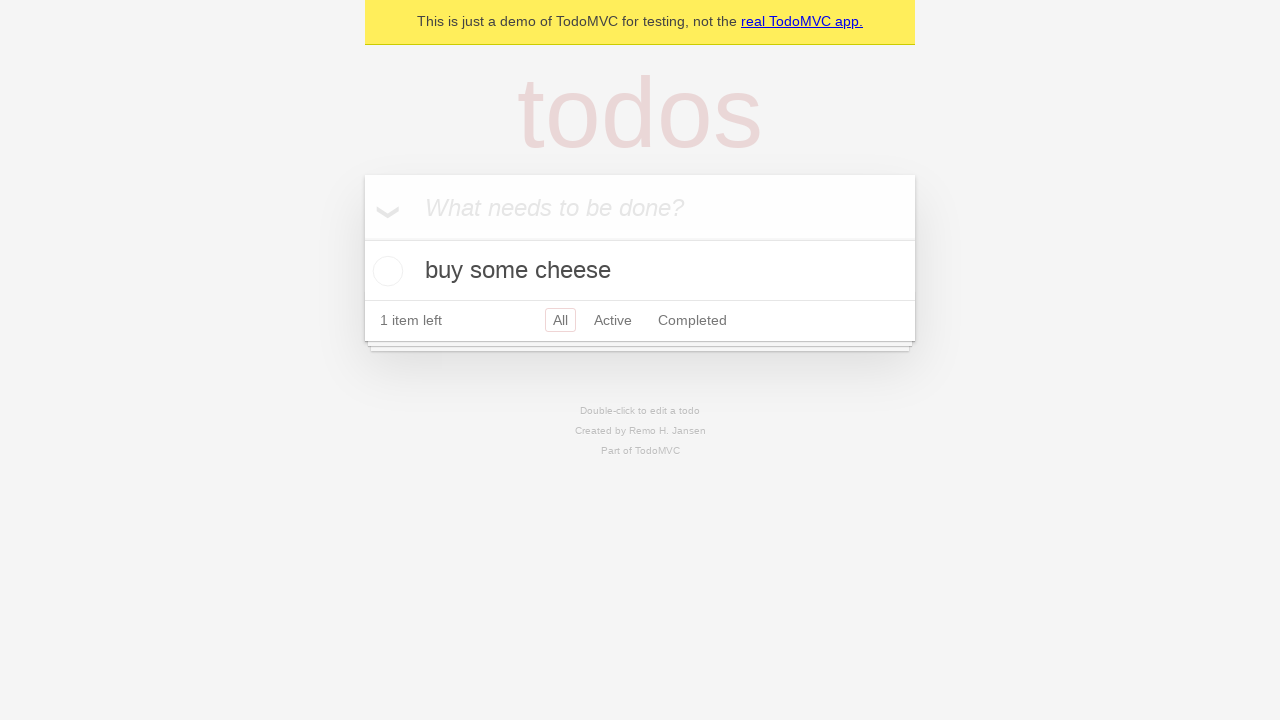

Filled todo input with 'feed the cat' on internal:attr=[placeholder="What needs to be done?"i]
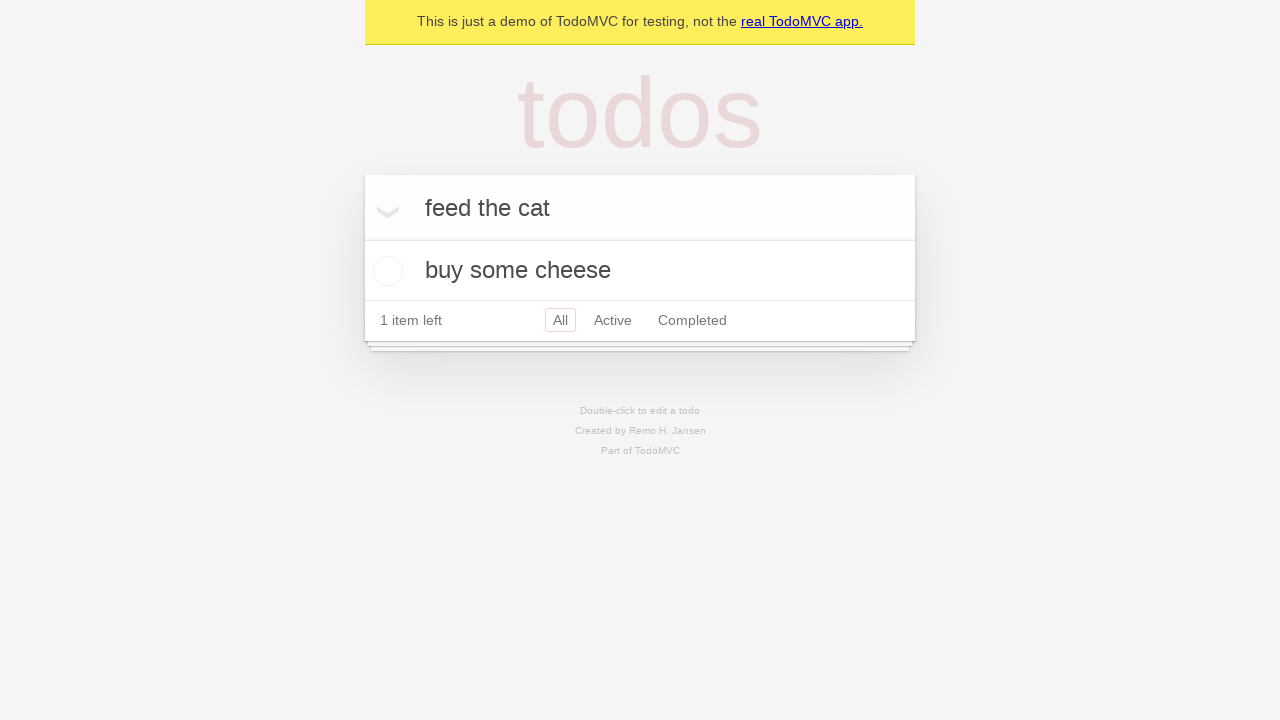

Pressed Enter to create todo 'feed the cat' on internal:attr=[placeholder="What needs to be done?"i]
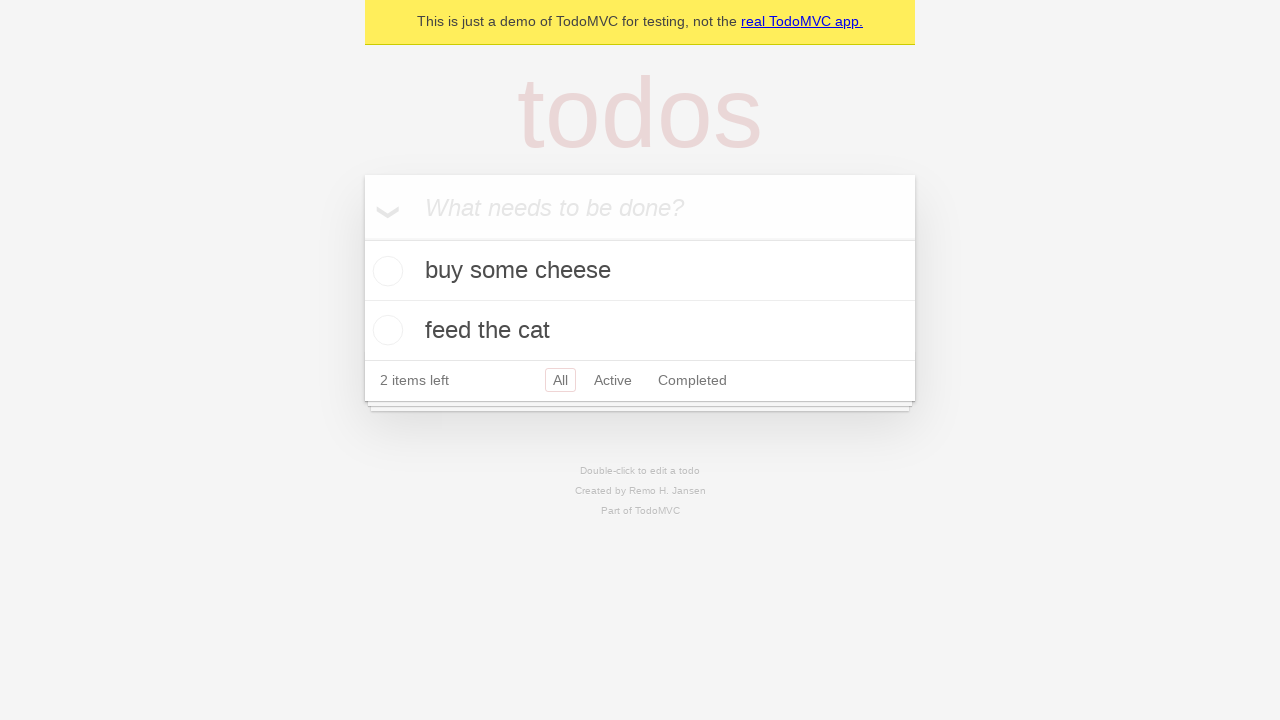

Filled todo input with 'book a doctors appointment' on internal:attr=[placeholder="What needs to be done?"i]
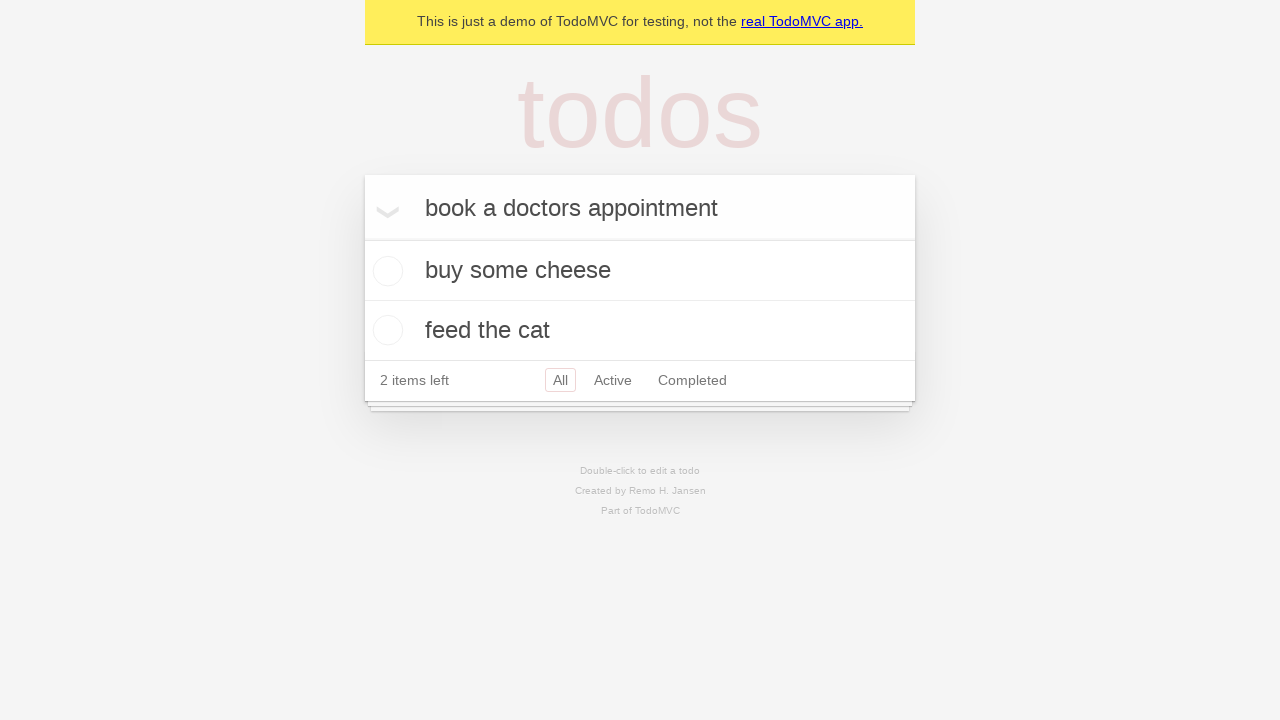

Pressed Enter to create todo 'book a doctors appointment' on internal:attr=[placeholder="What needs to be done?"i]
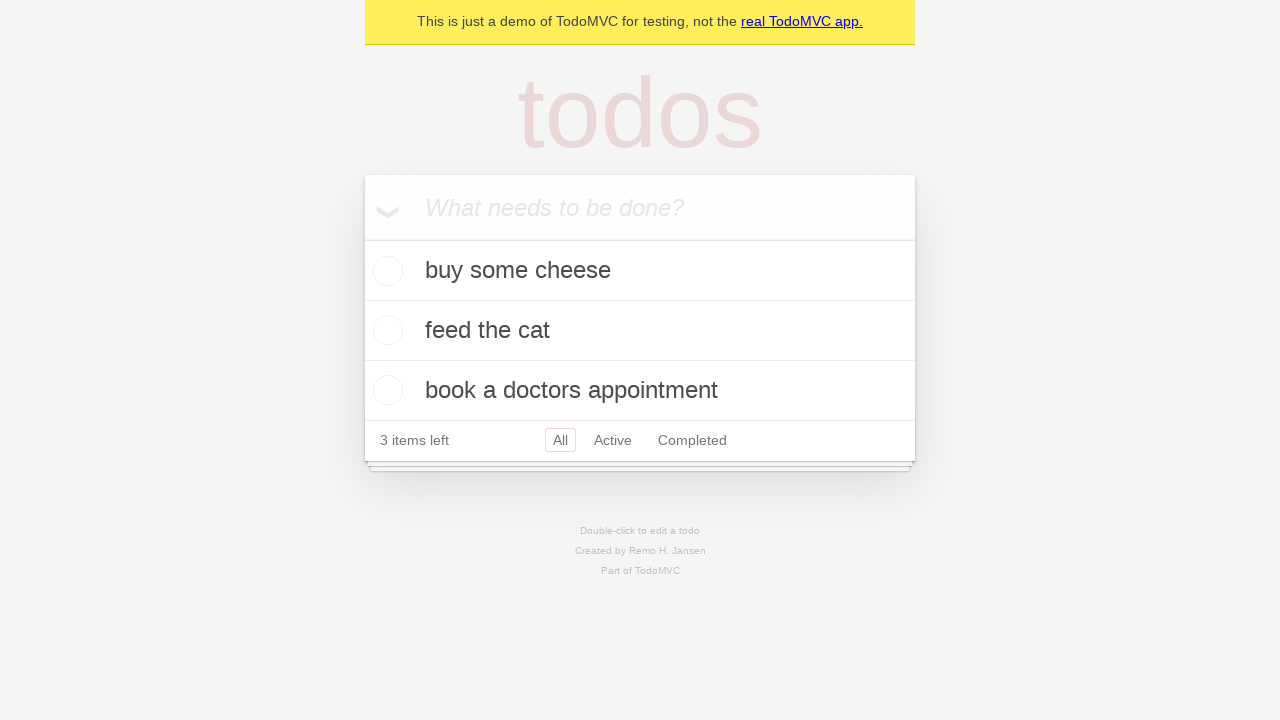

Waited for third todo item to load
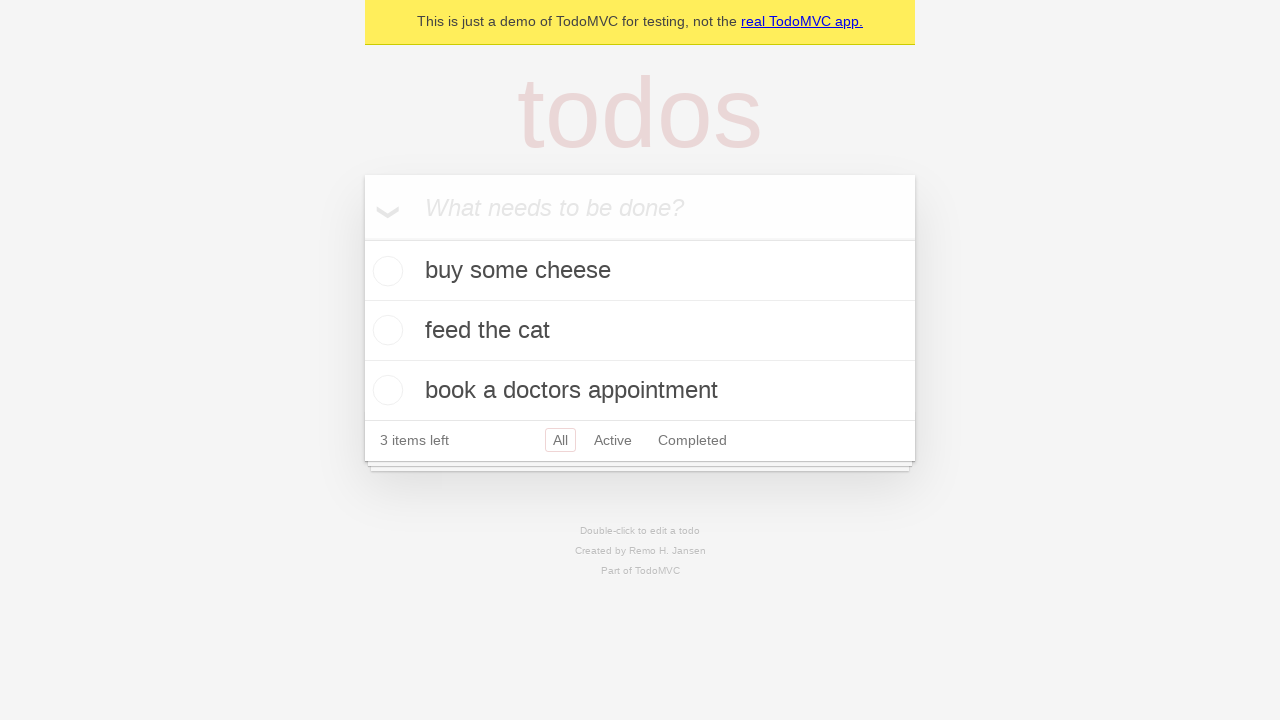

Retrieved all todo items
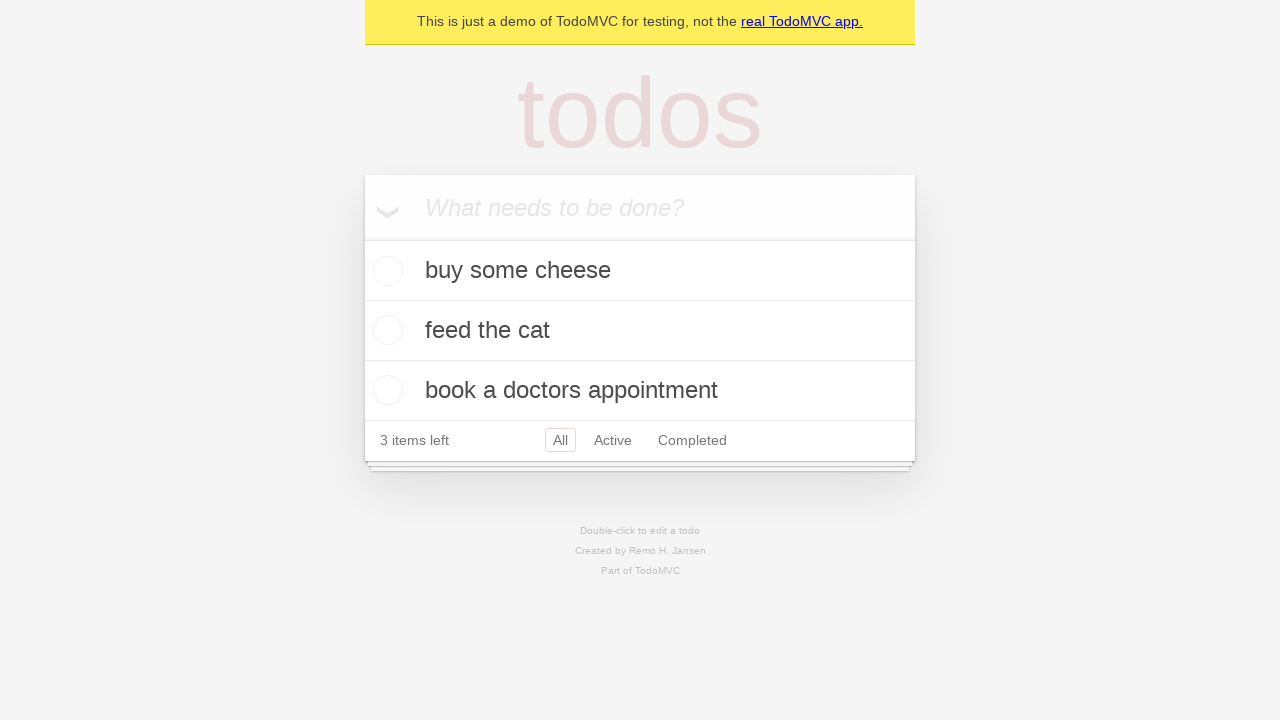

Selected second todo item
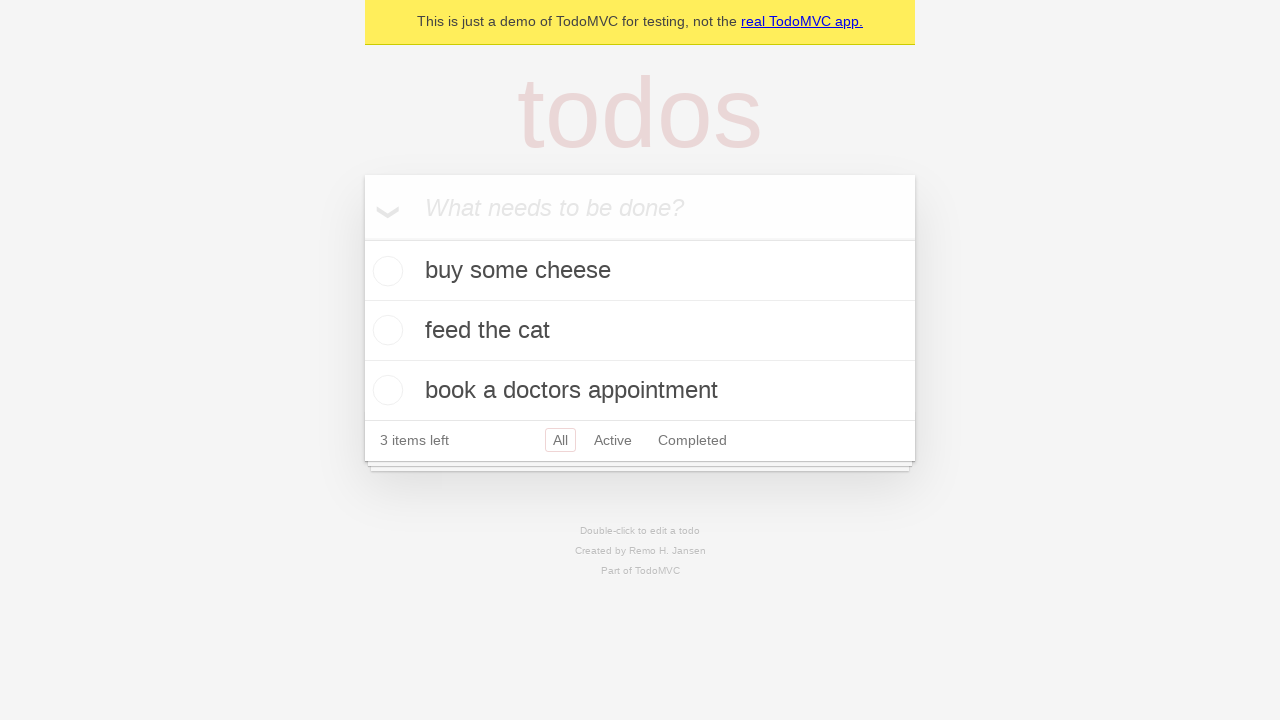

Double-clicked second todo item to enter edit mode at (640, 331) on internal:testid=[data-testid="todo-item"s] >> nth=1
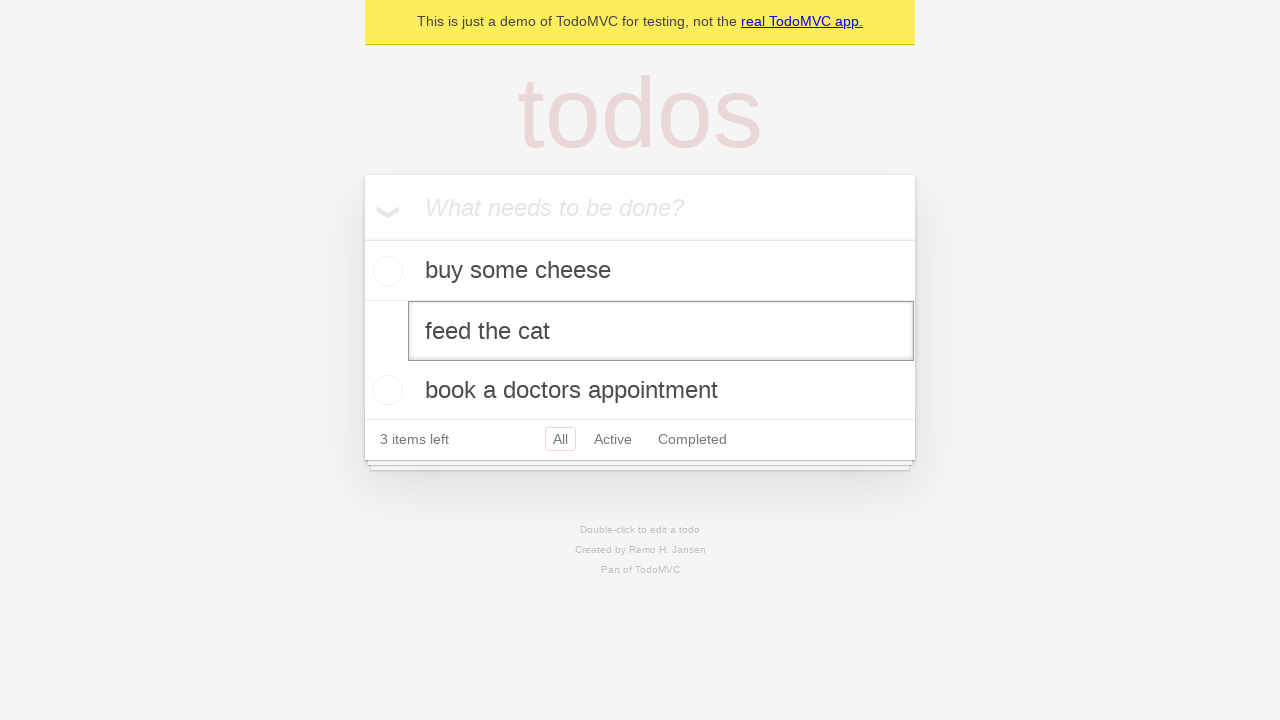

Filled edit textbox with 'buy some sausages' on internal:testid=[data-testid="todo-item"s] >> nth=1 >> internal:role=textbox[nam
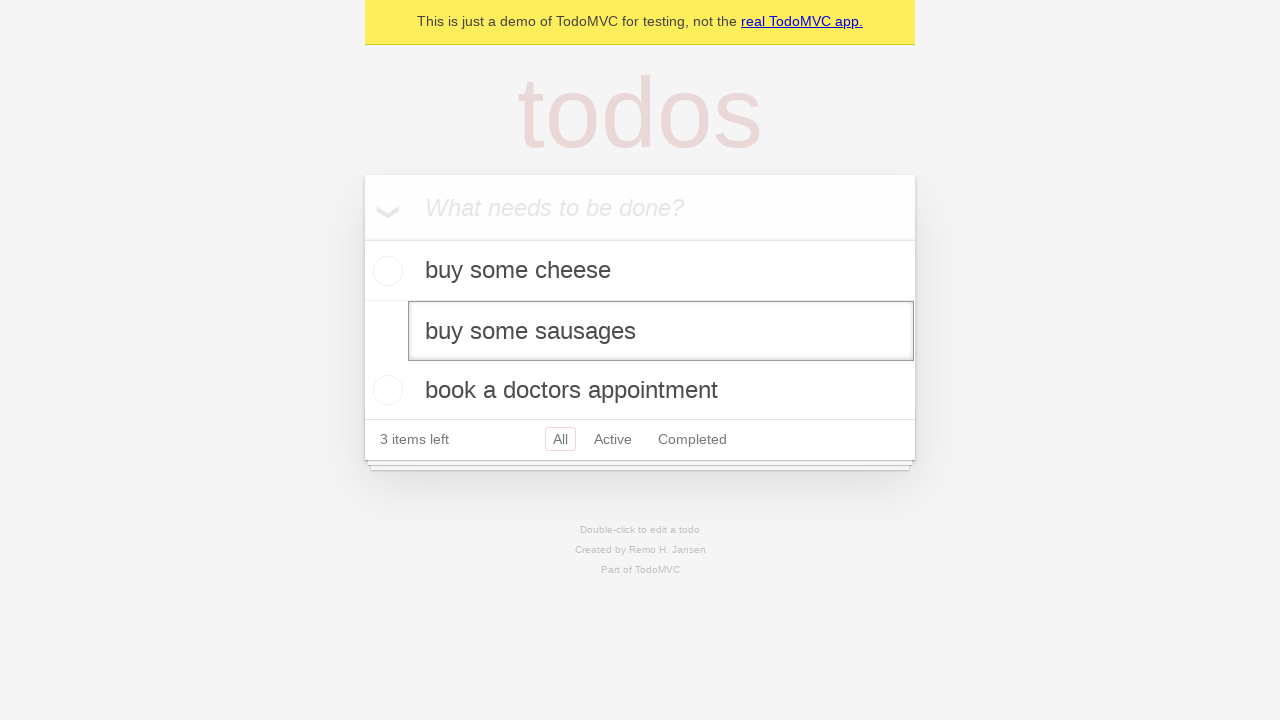

Pressed Enter to confirm todo edit on internal:testid=[data-testid="todo-item"s] >> nth=1 >> internal:role=textbox[nam
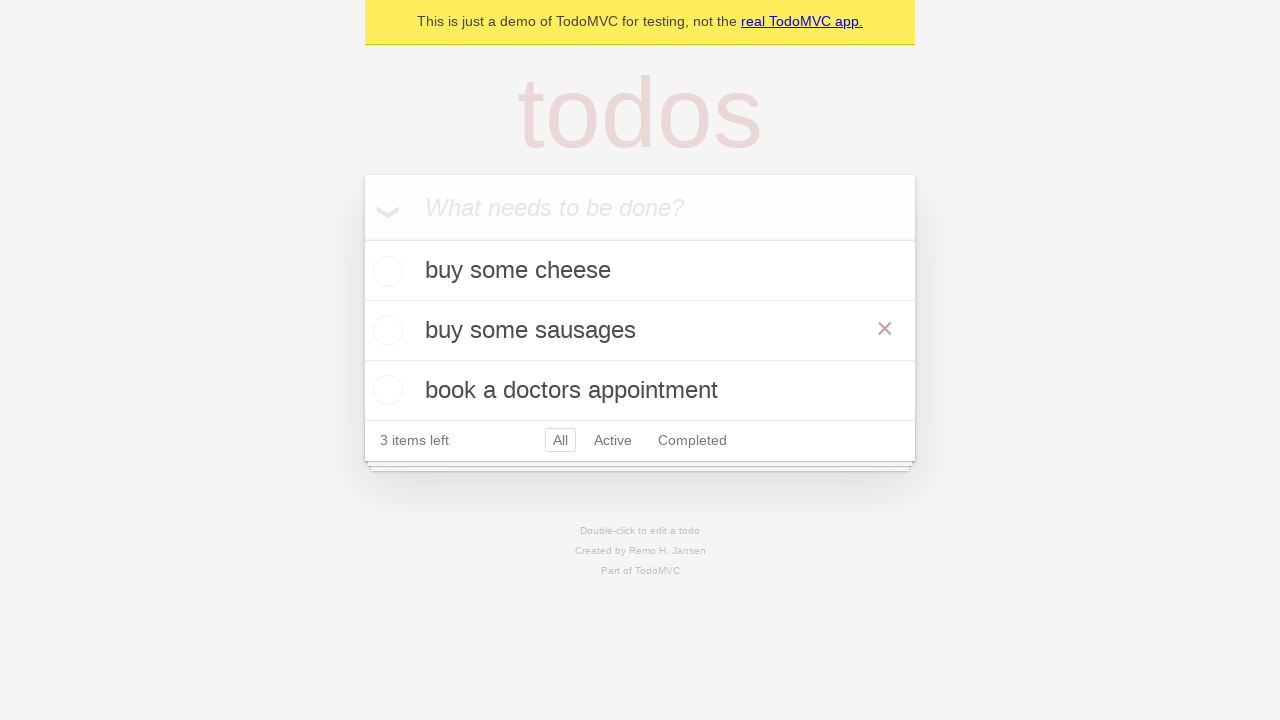

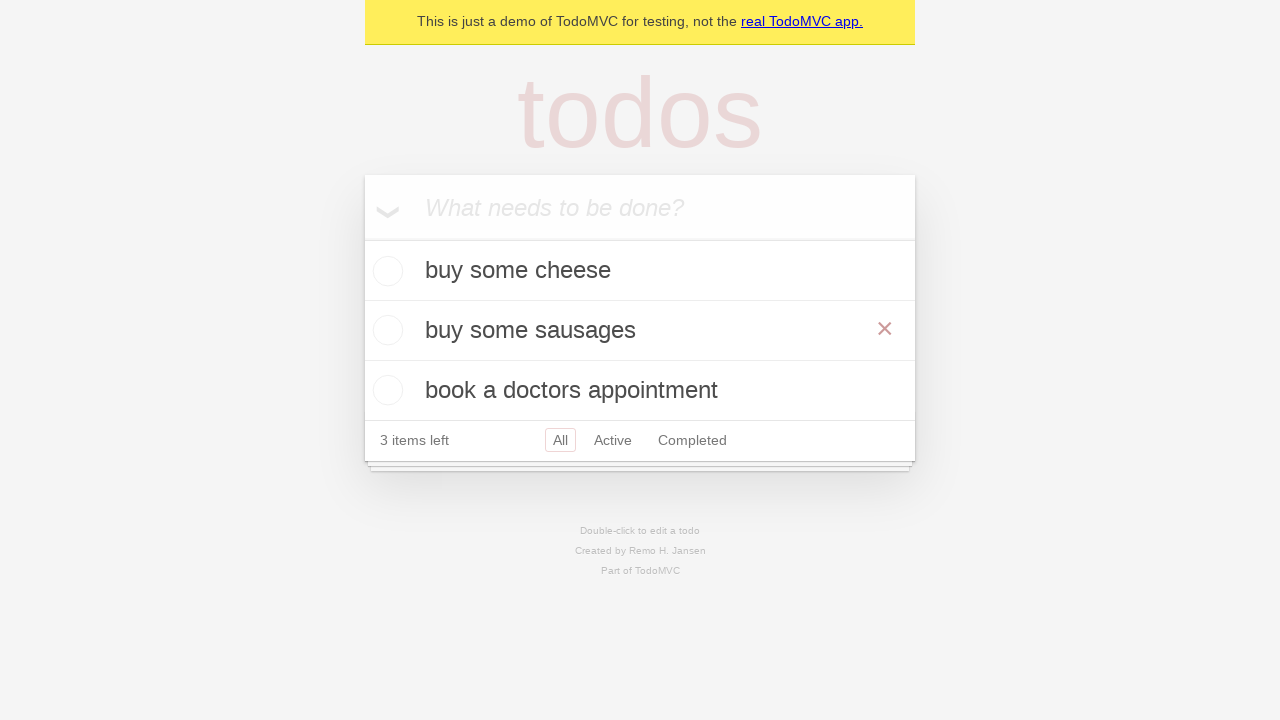